Tests drag and drop functionality on jQuery UI demo page by dragging an element and dropping it into a target area

Starting URL: https://jqueryui.com

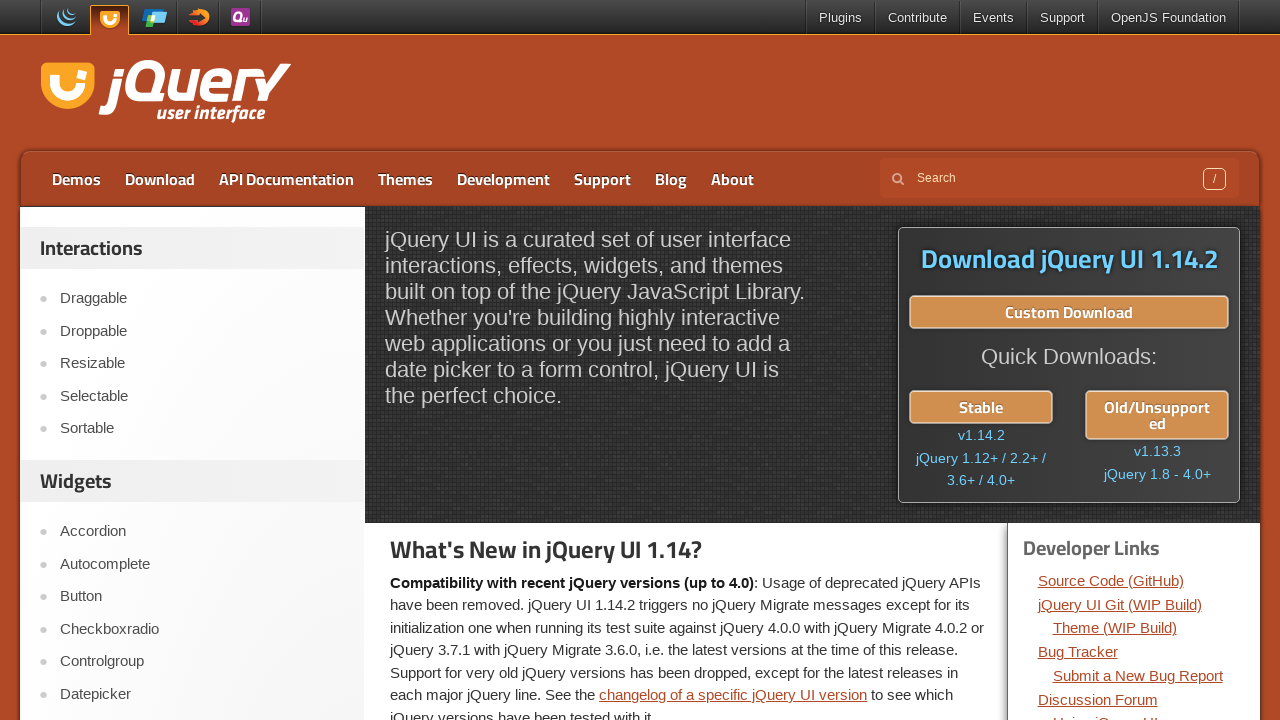

Navigated to jQuery UI demo page
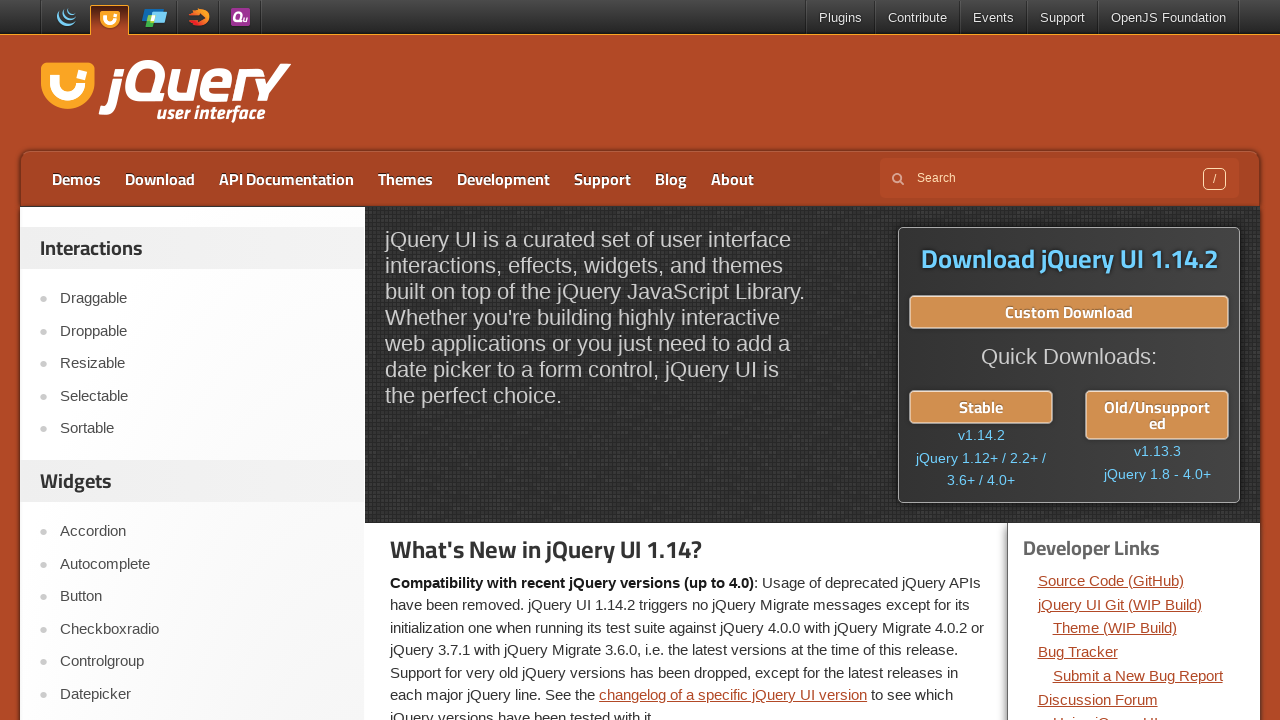

Clicked on Droppable demo link at (202, 331) on a:has-text('Droppable')
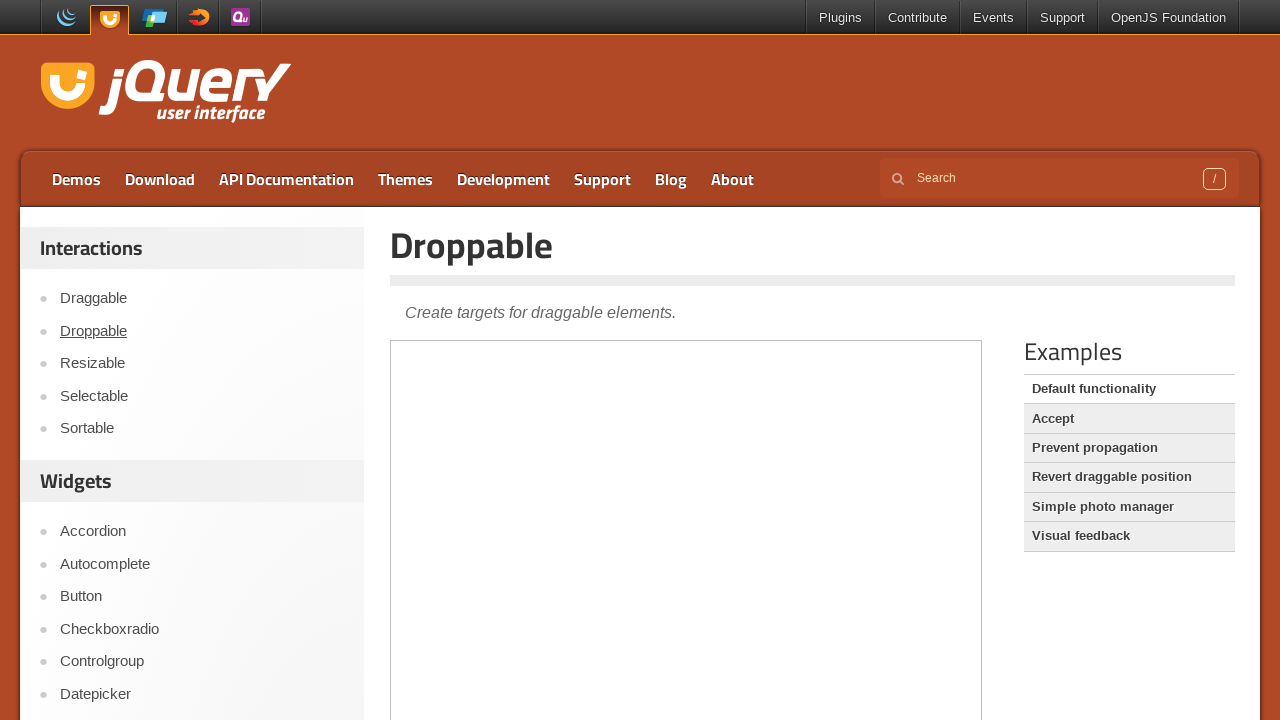

Located demo iframe
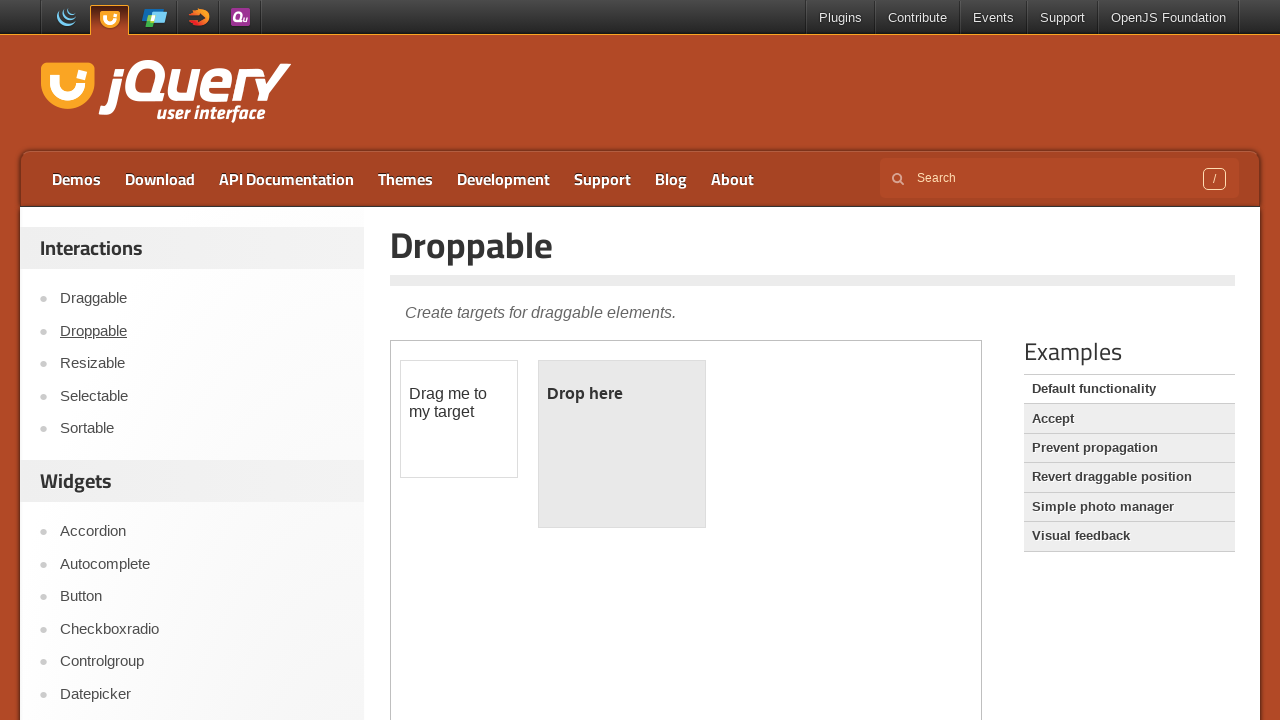

Located draggable element
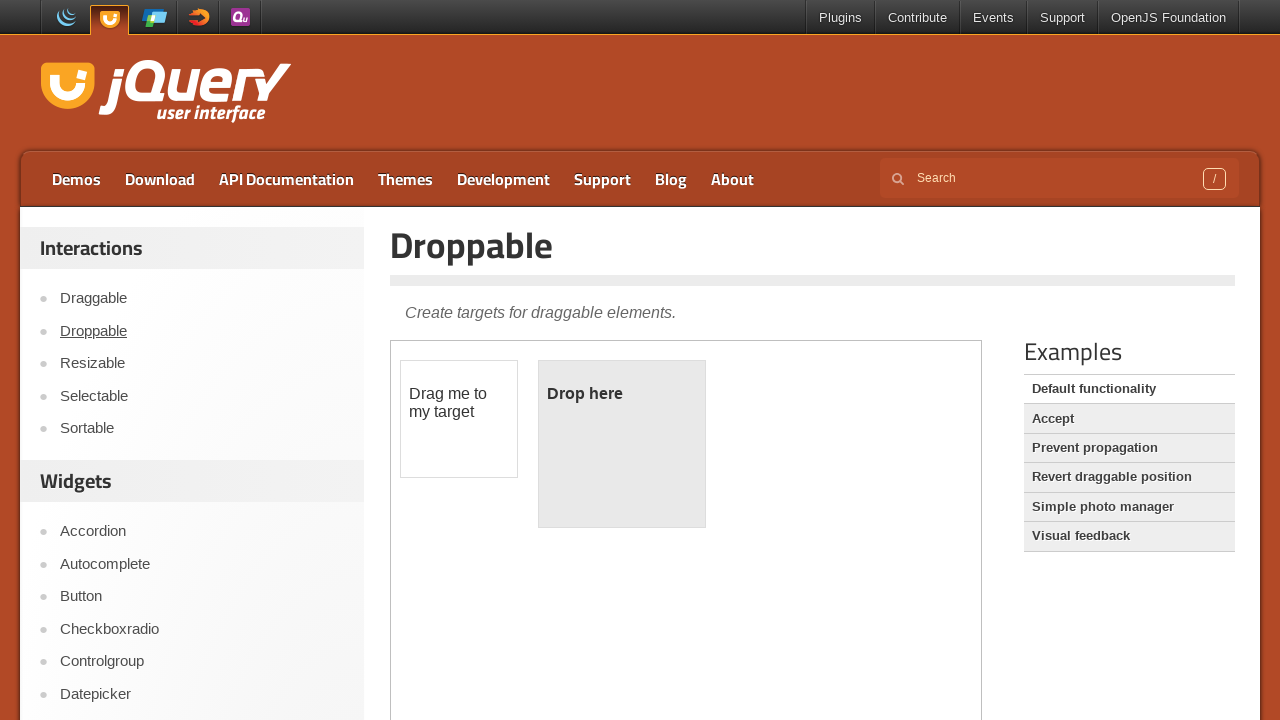

Located droppable target area
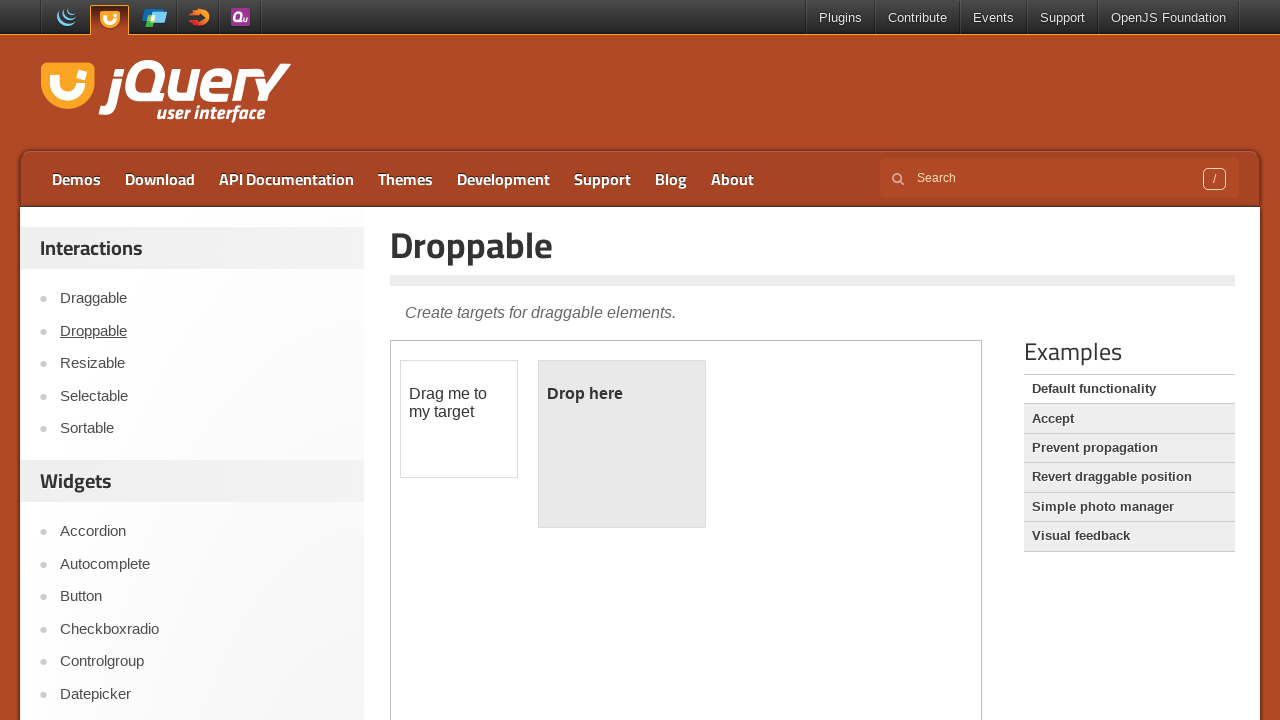

Dragged element to drop target at (622, 444)
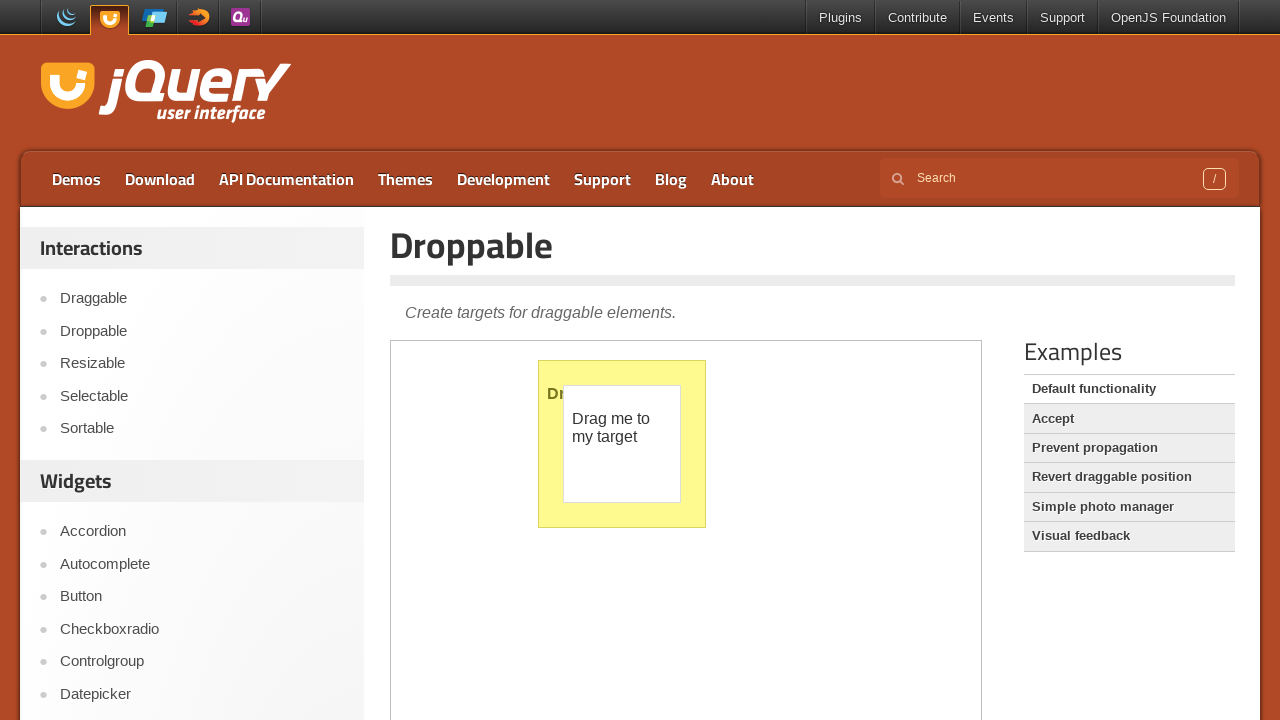

Verified successful drop - 'Dropped!' text appeared
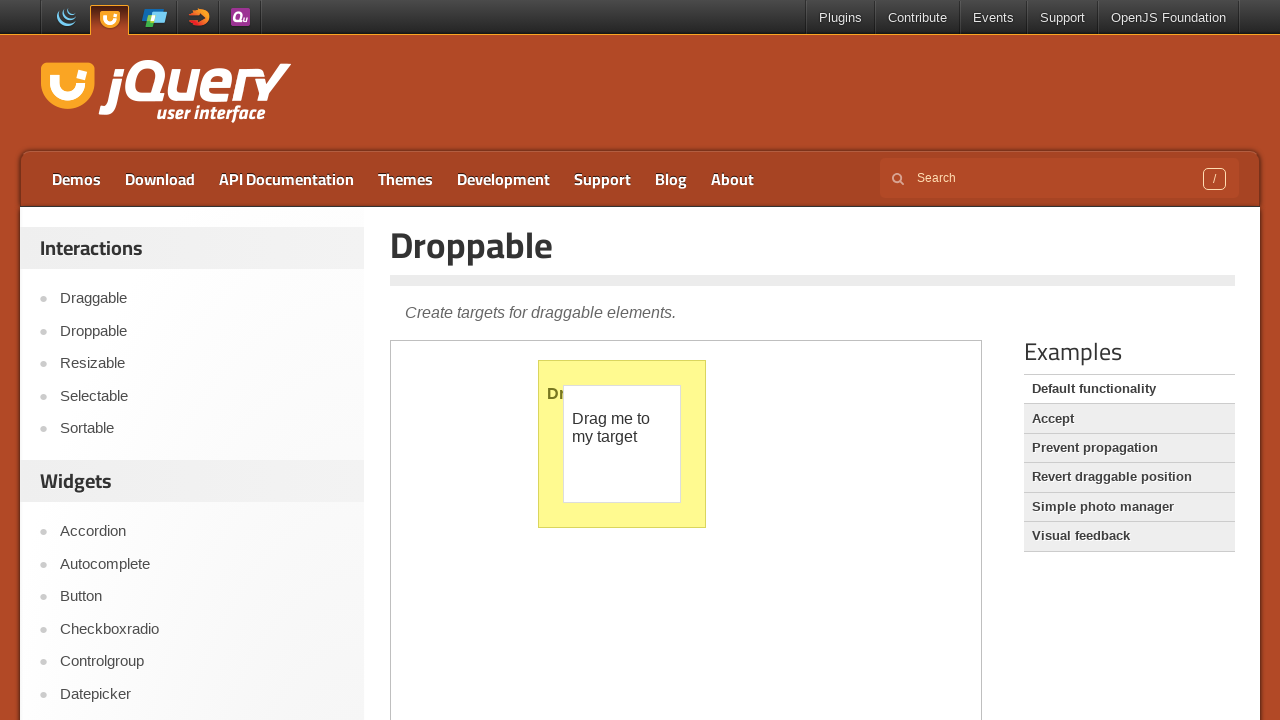

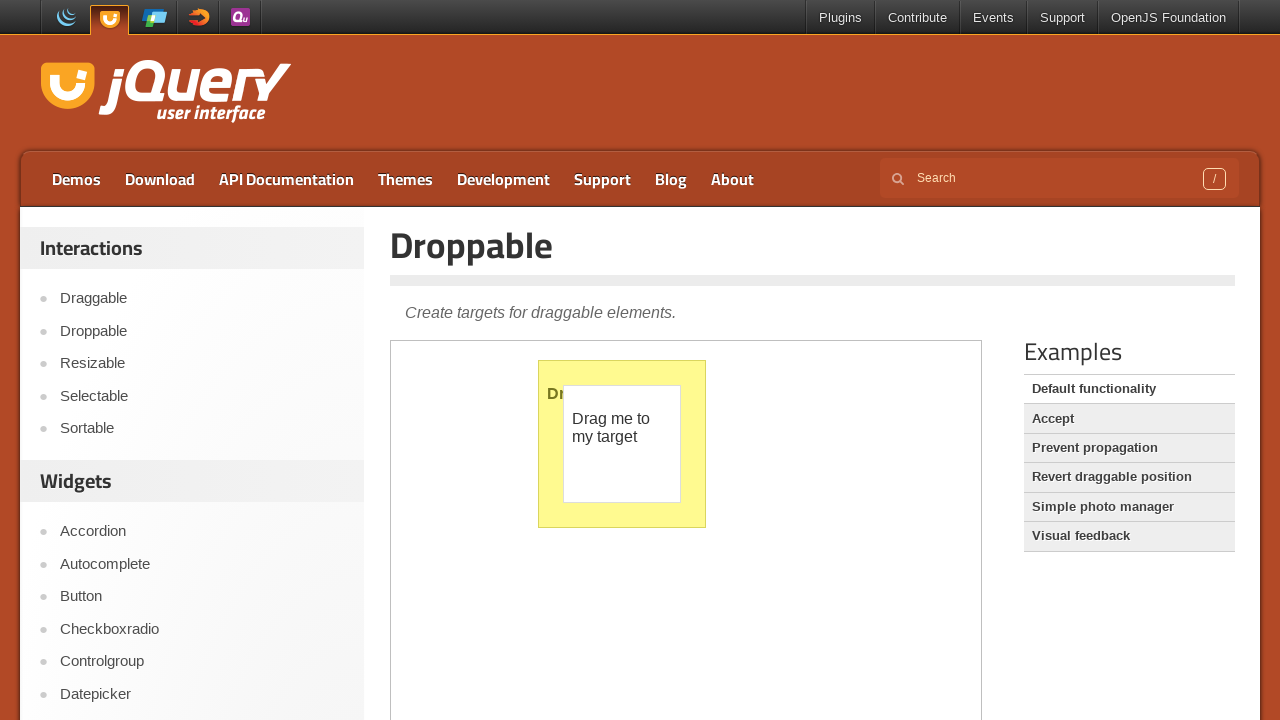